Tests a sortable list functionality by dragging and dropping names to reorder them into positions 1 through 10

Starting URL: https://qaplayground.dev/apps/sortable-list/

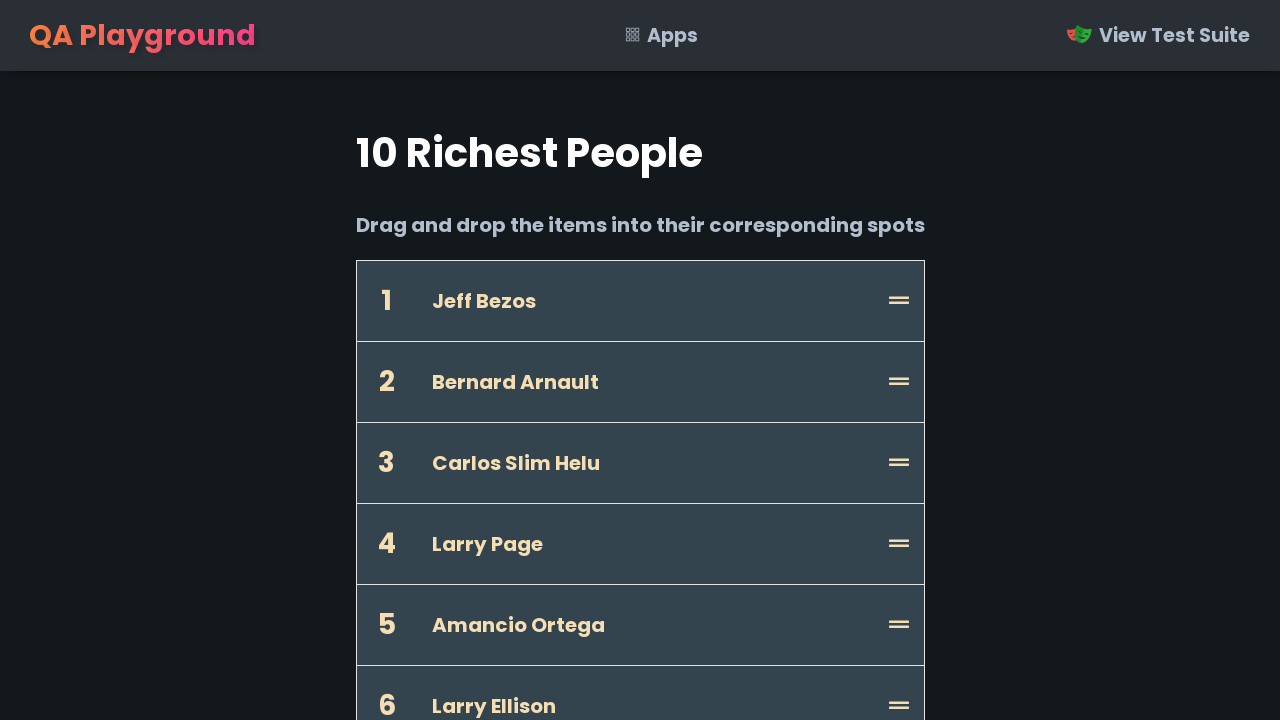

Waited for sortable list to load with Jeff Bezos element visible
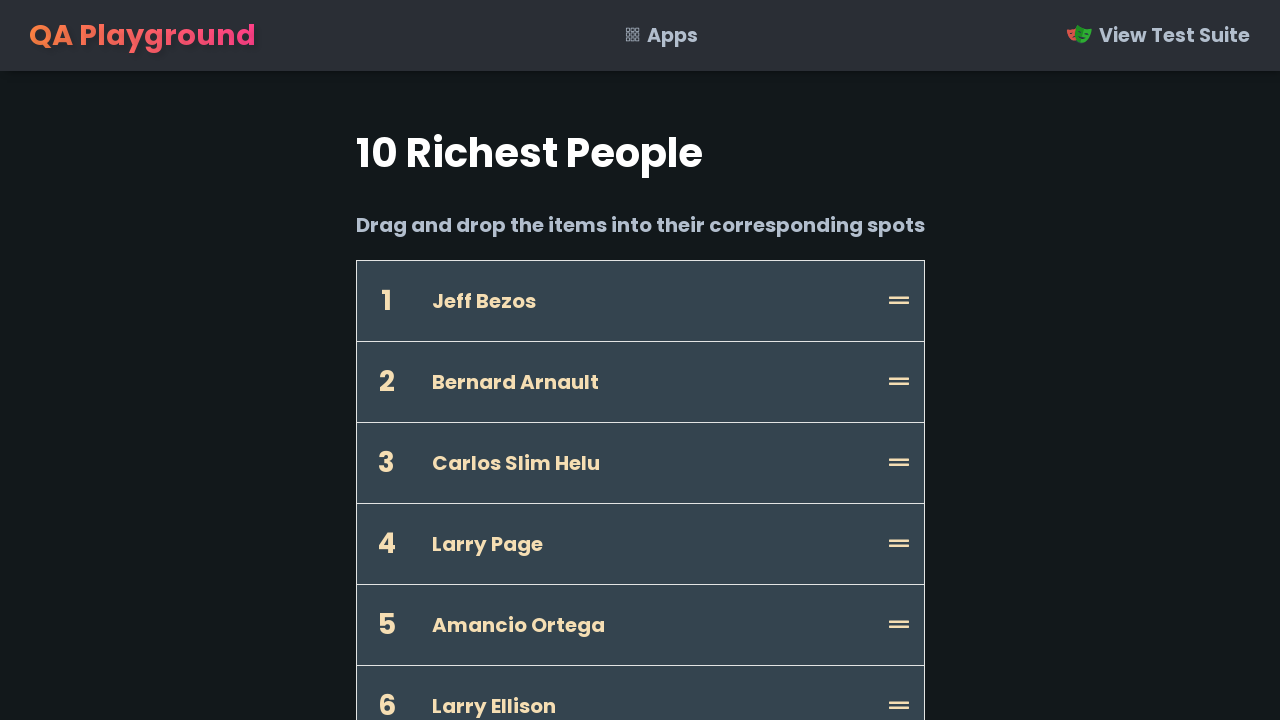

Located Jeff Bezos element
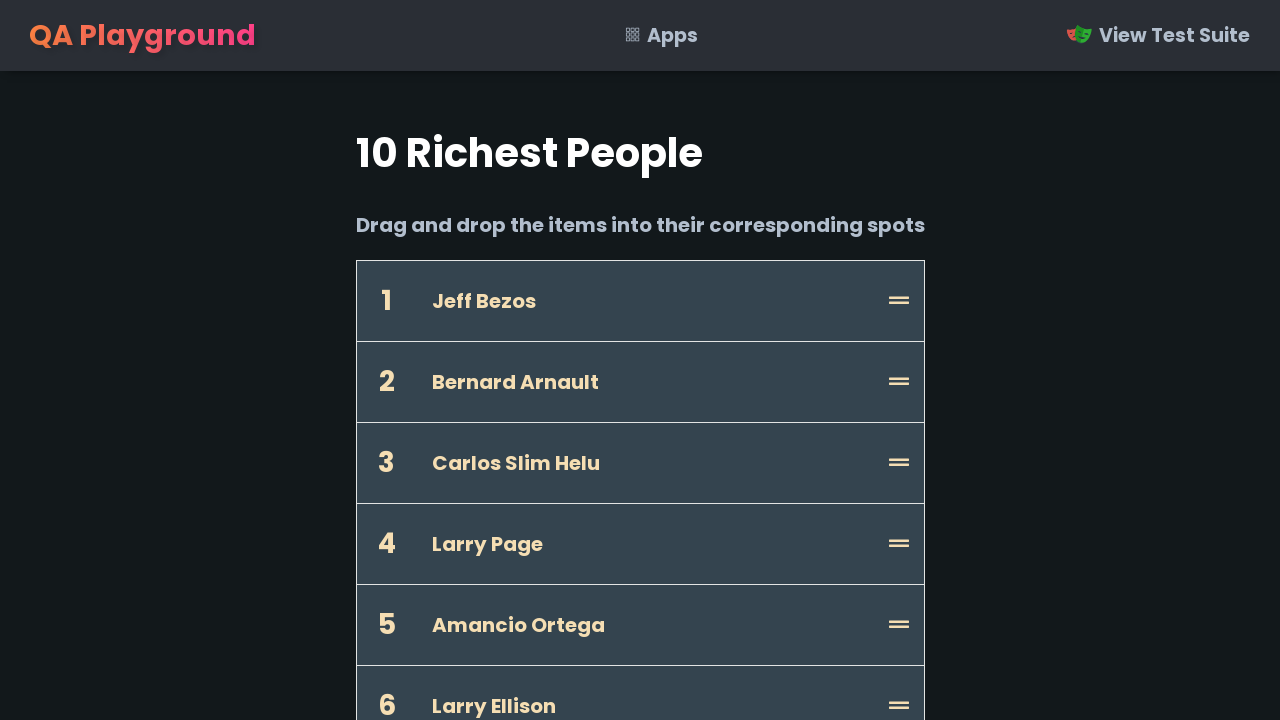

Located Bill Gates element
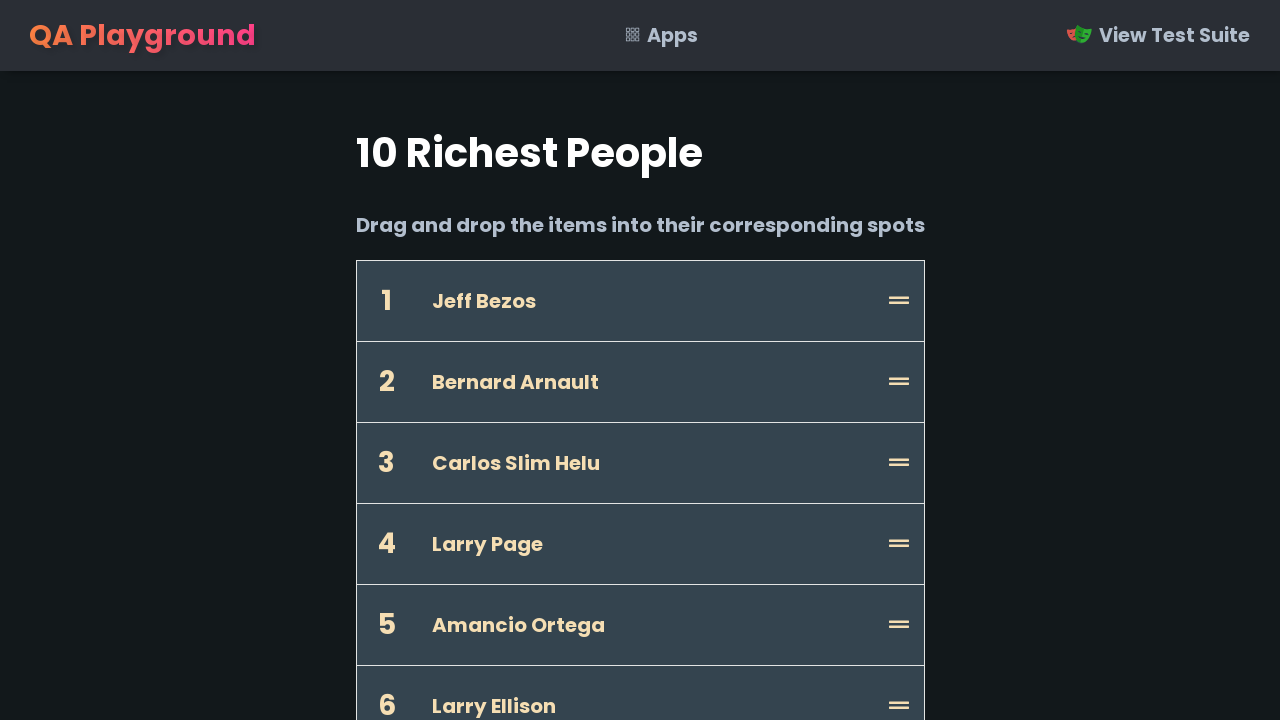

Located Warren Buffett element
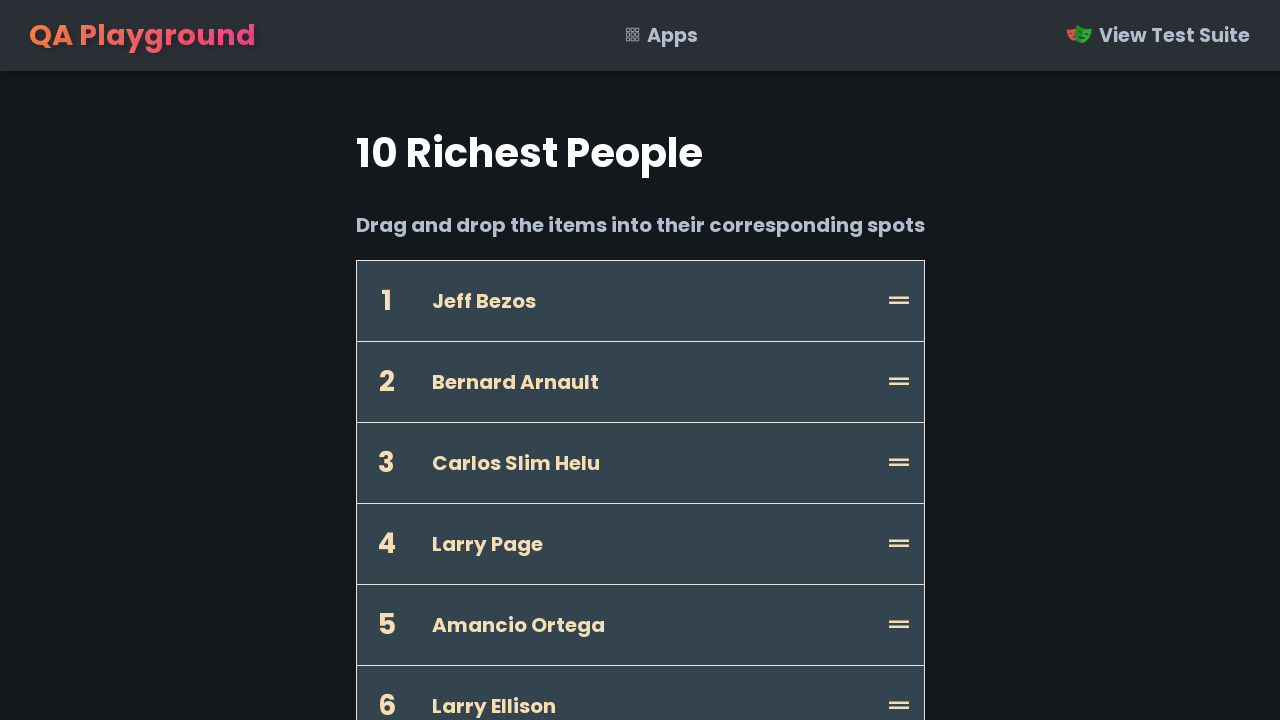

Located Bernard Arnault element
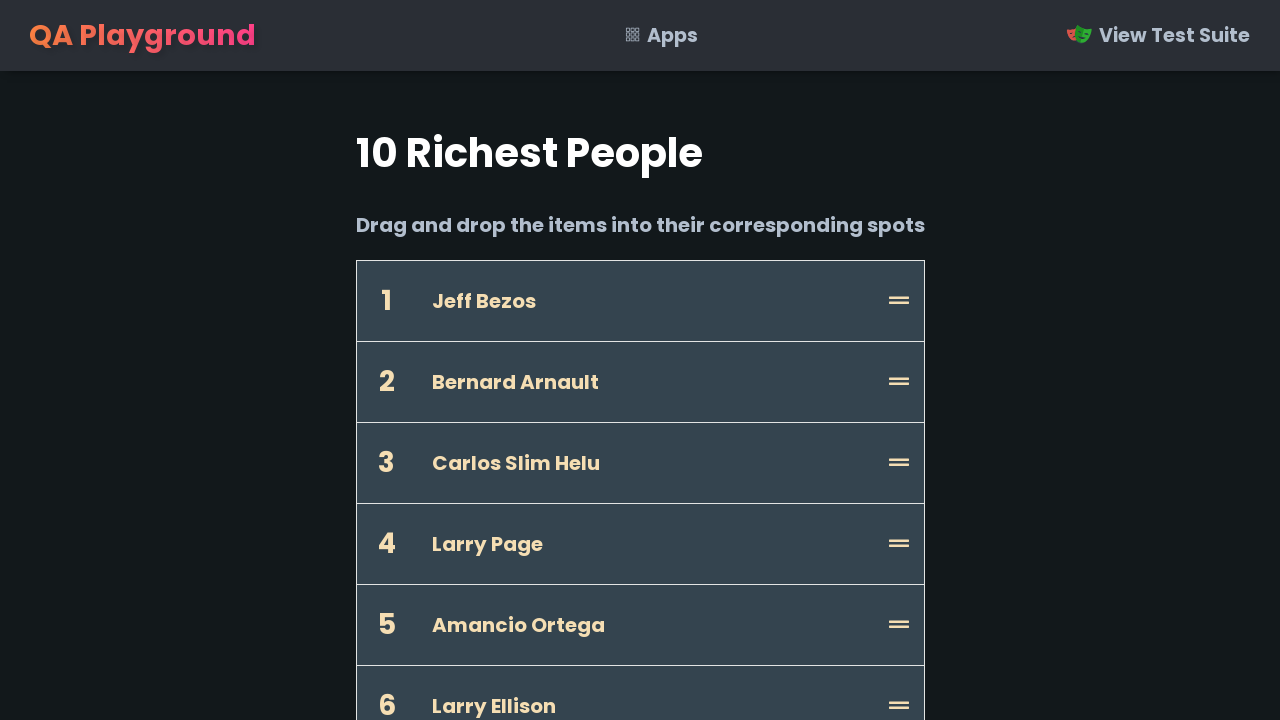

Located Carlos Slim Helu element
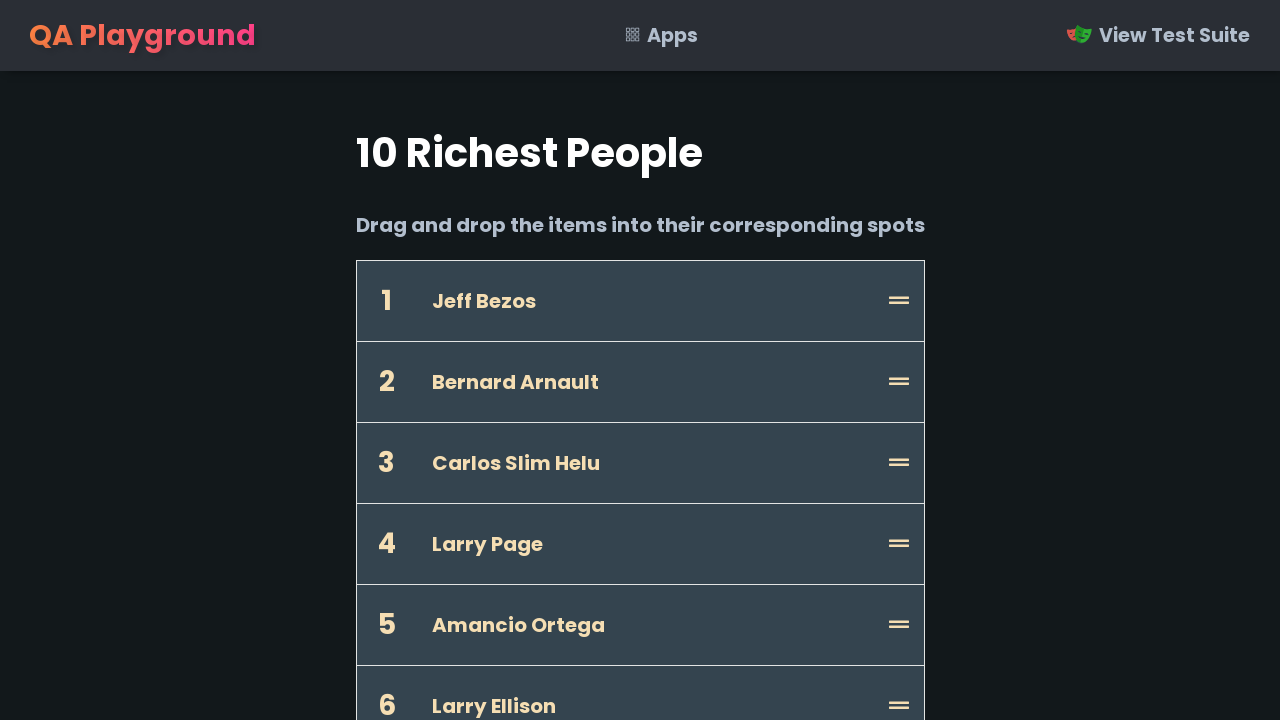

Located Amancio Ortega element
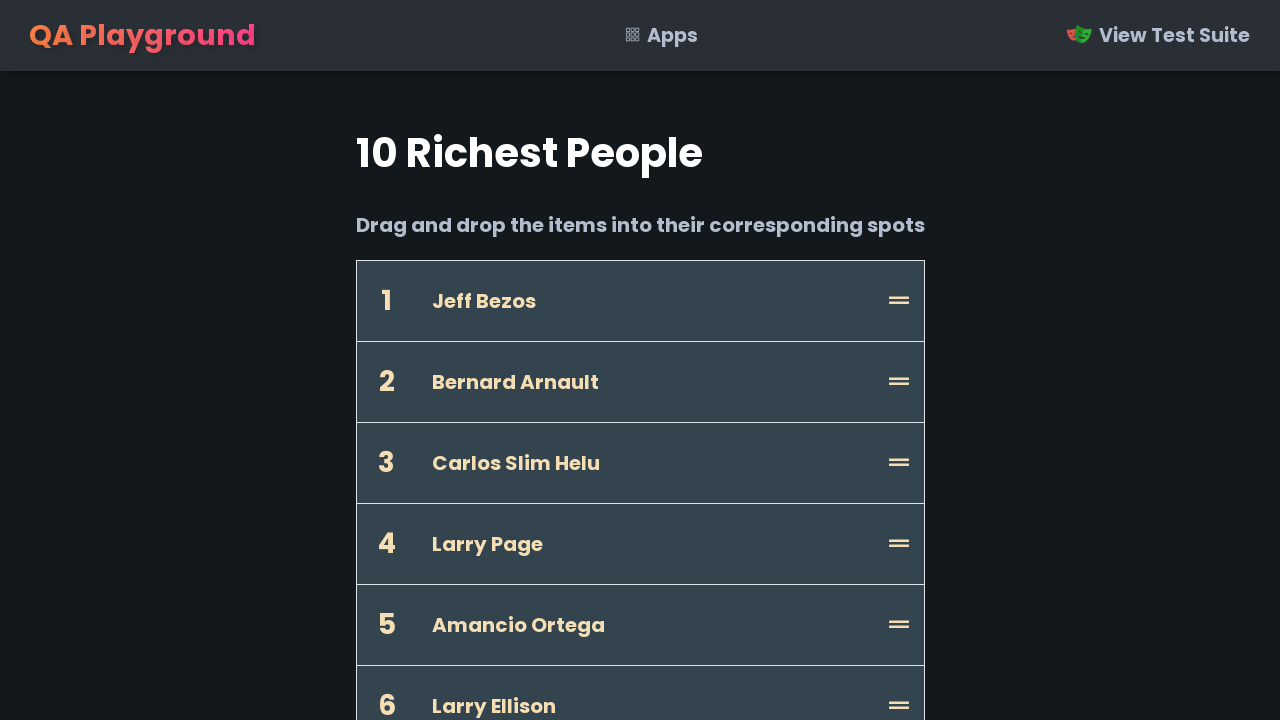

Located Larry Ellison element
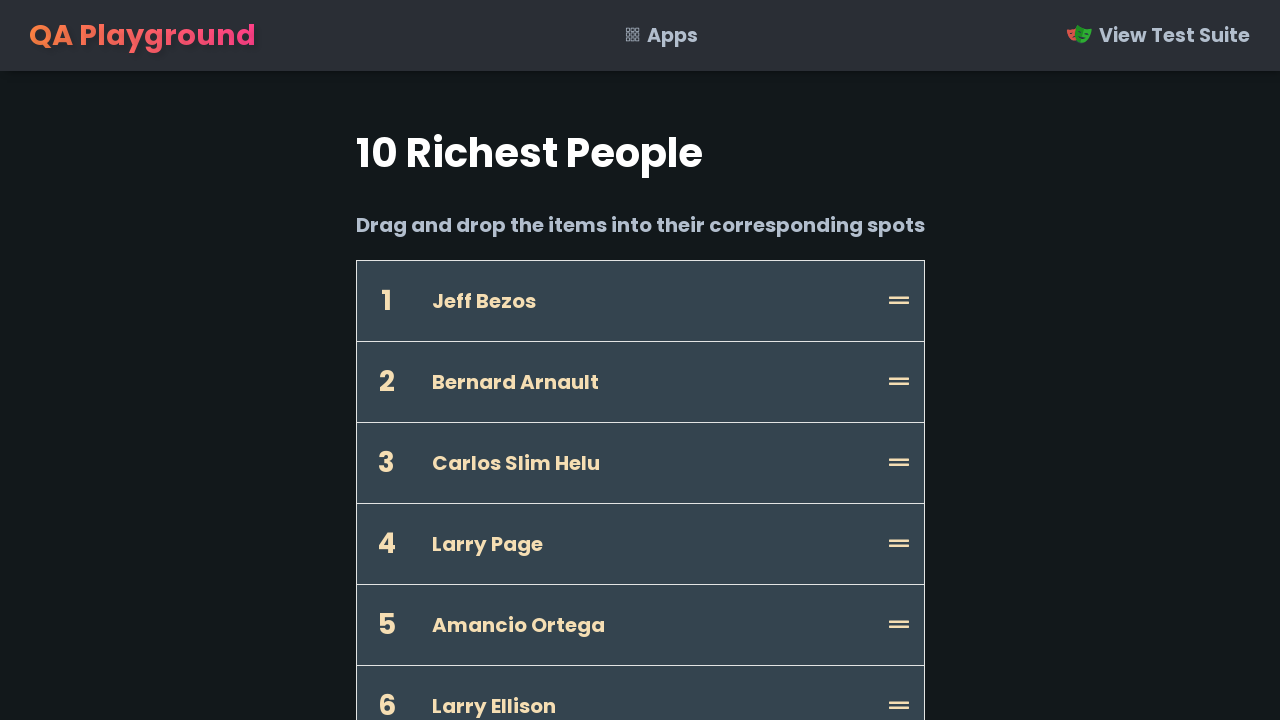

Located Mark Zuckerberg element
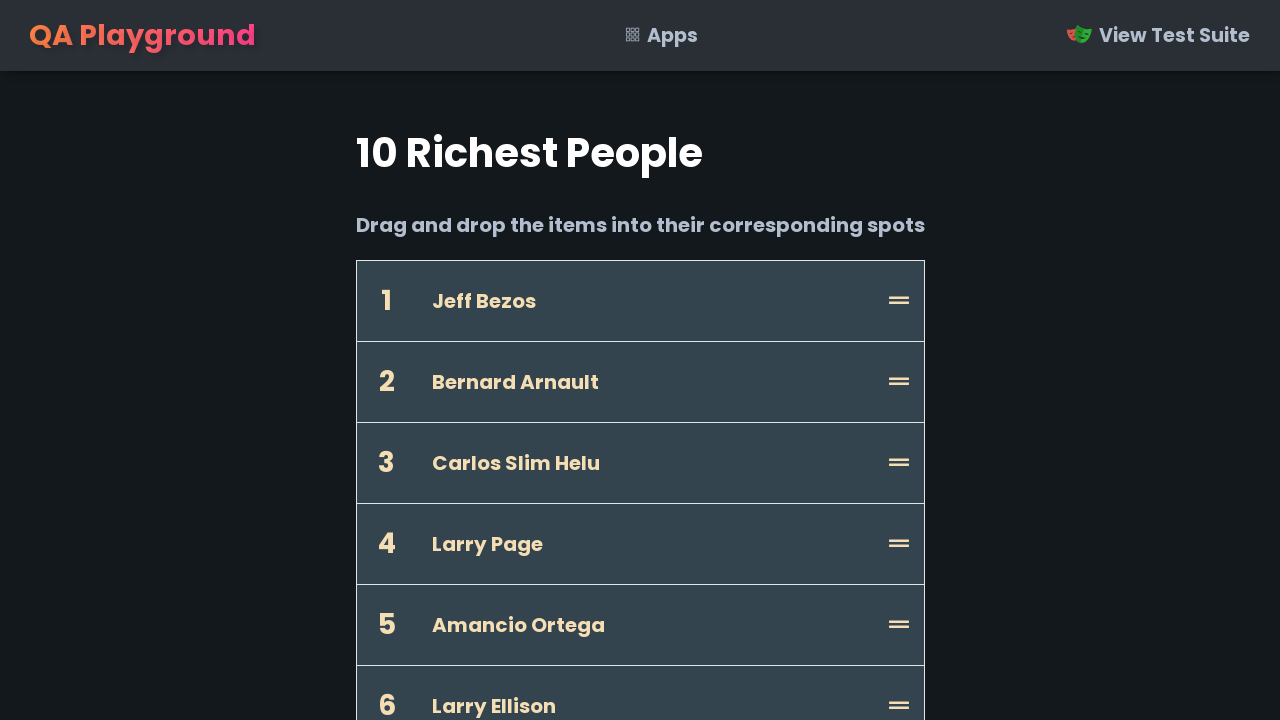

Located Michael Bloomberg element
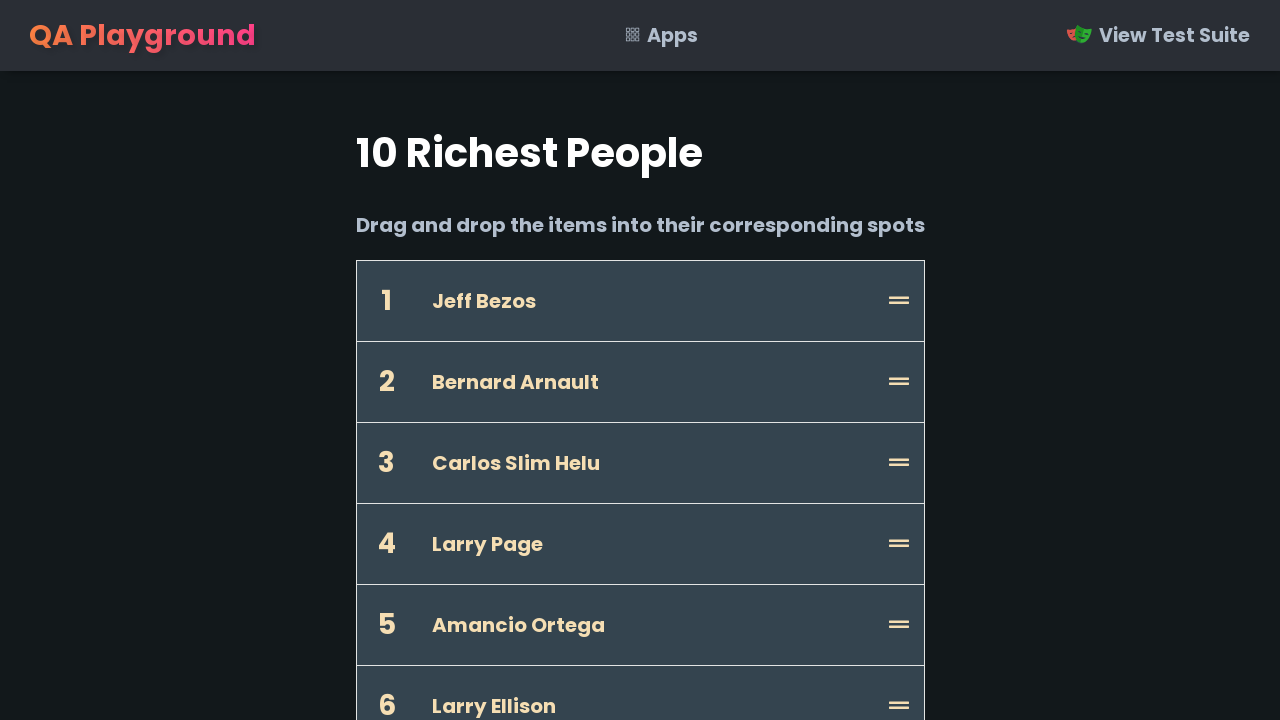

Located Larry Page element
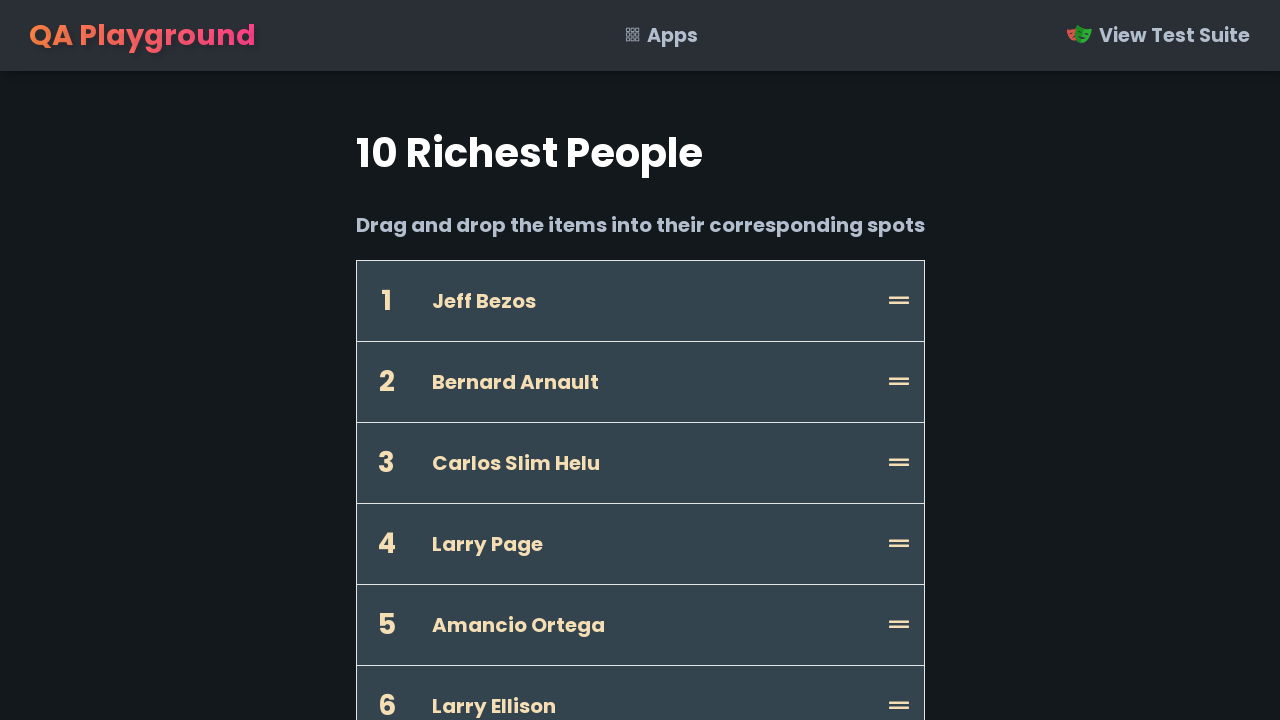

Located position 1 target
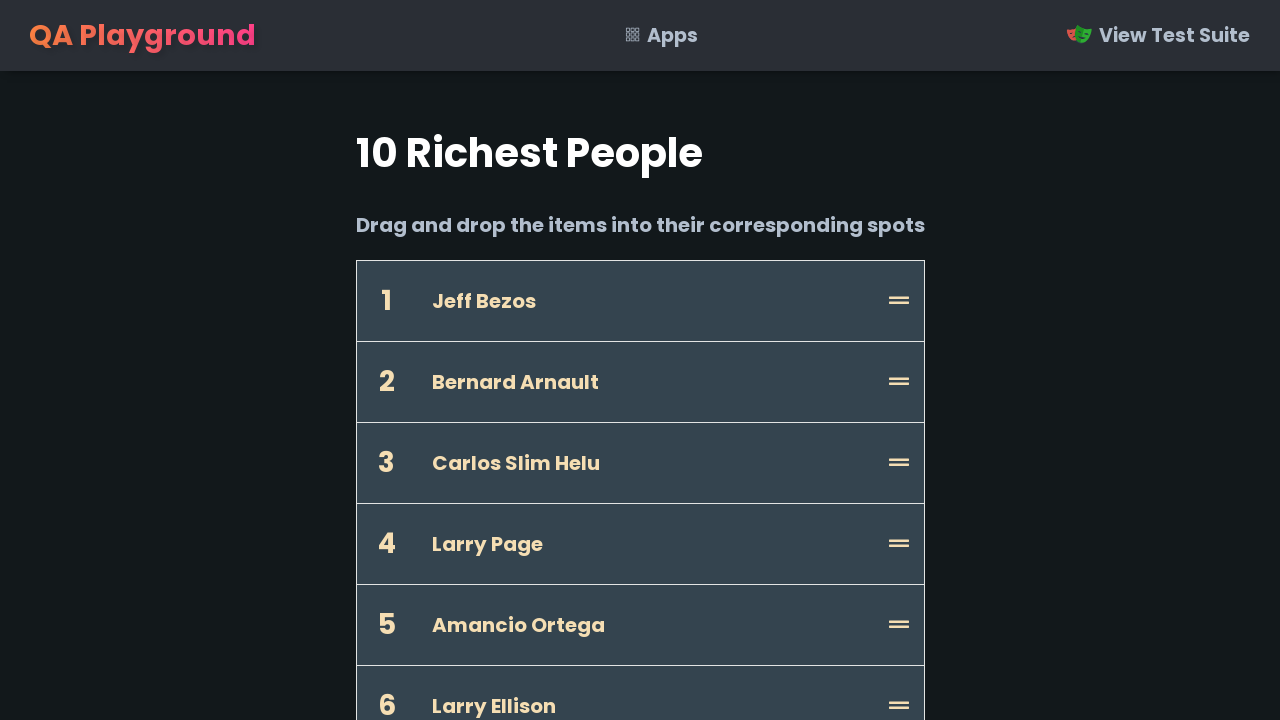

Located position 2 target
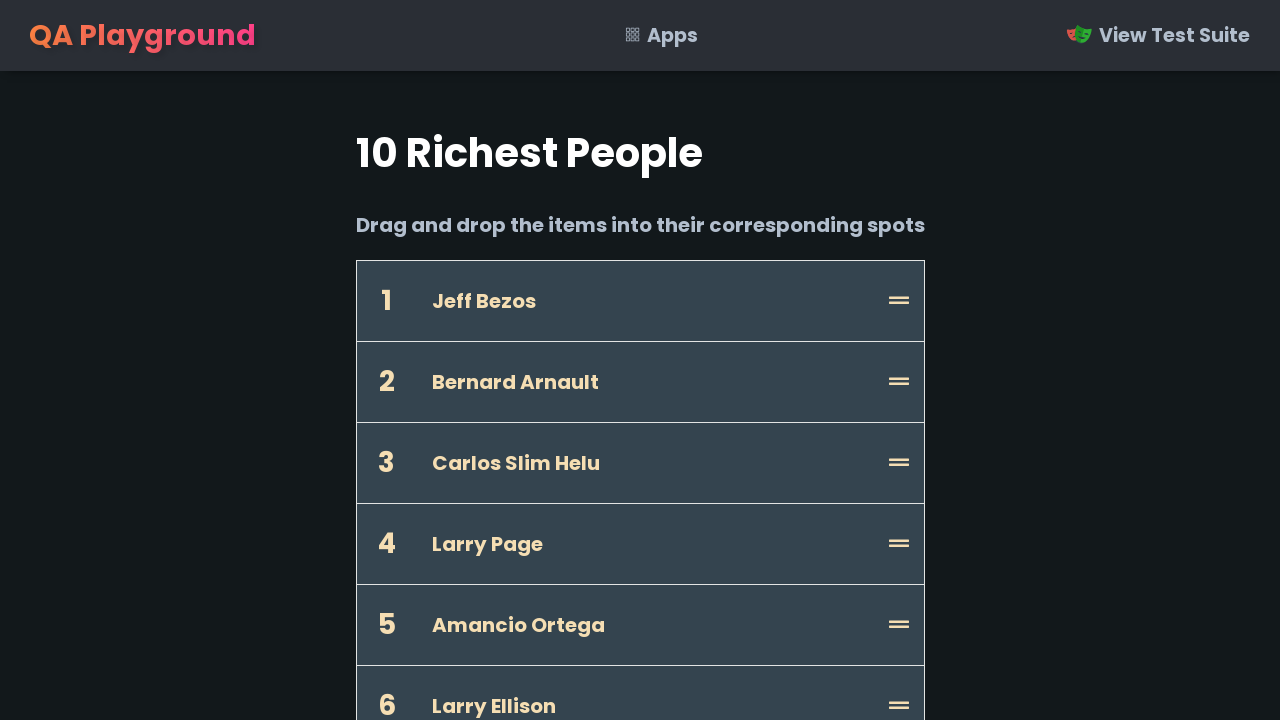

Located position 3 target
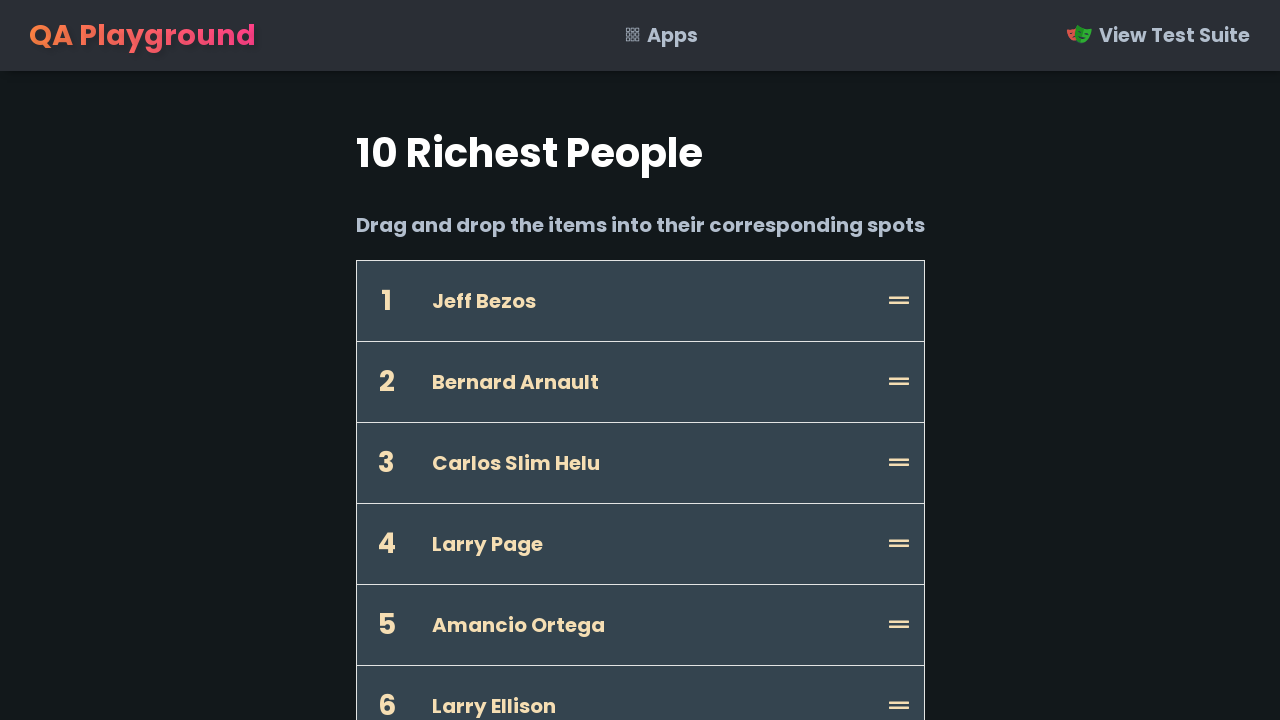

Located position 4 target
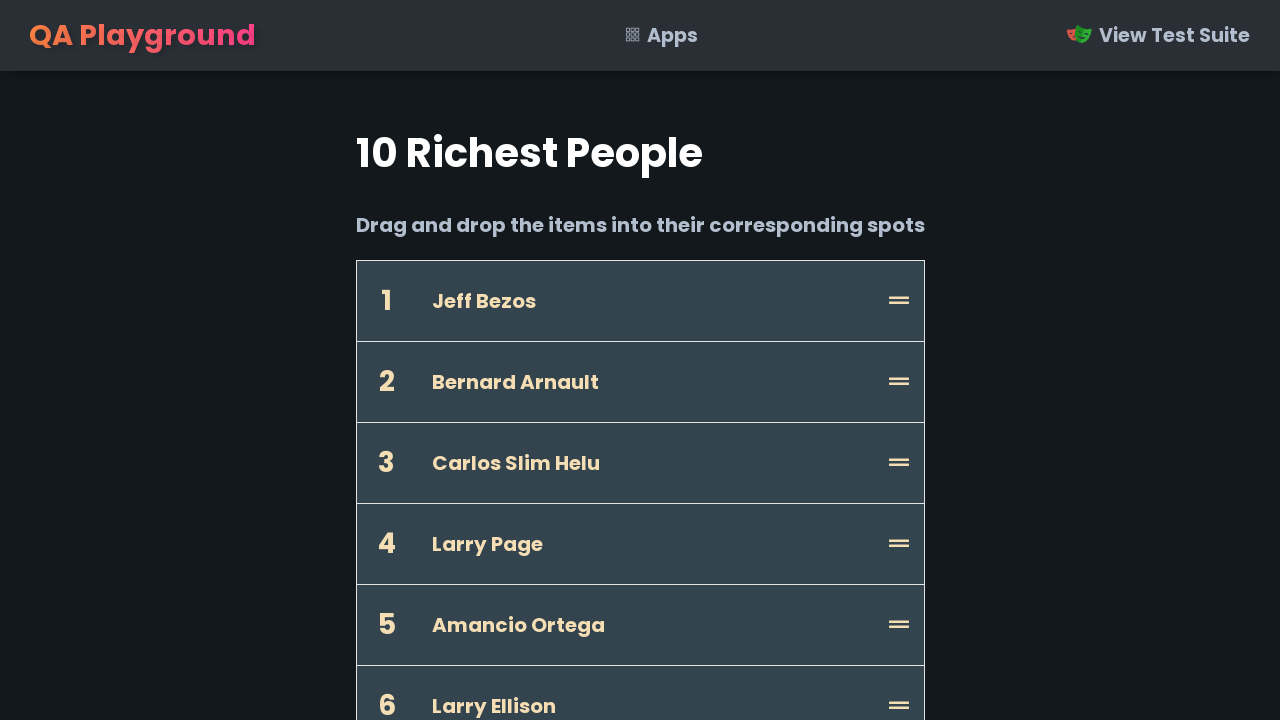

Located position 5 target
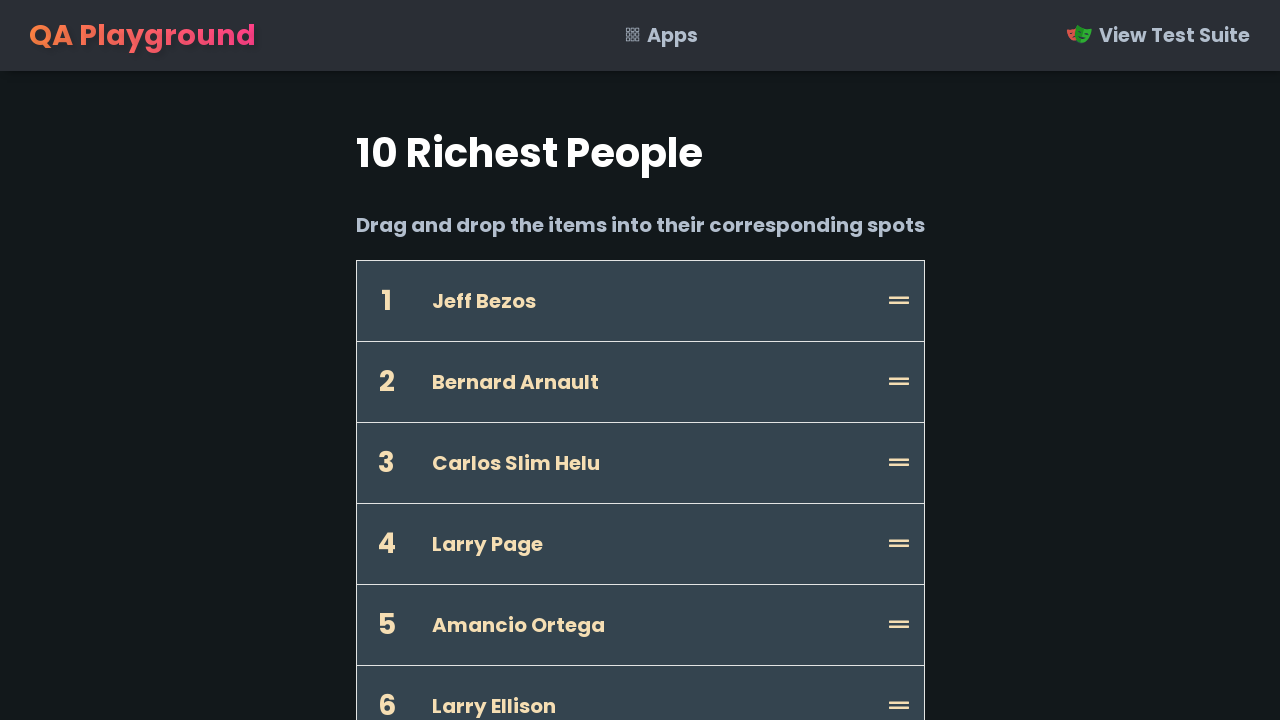

Located position 6 target
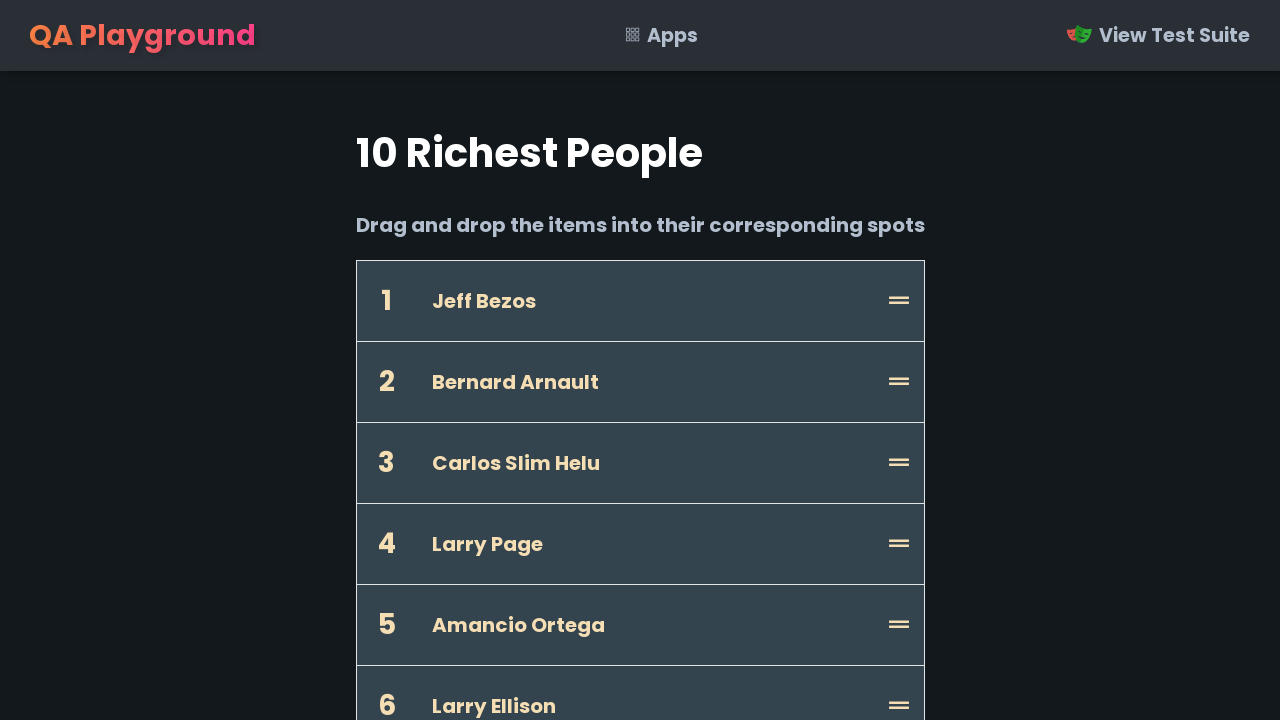

Located position 7 target
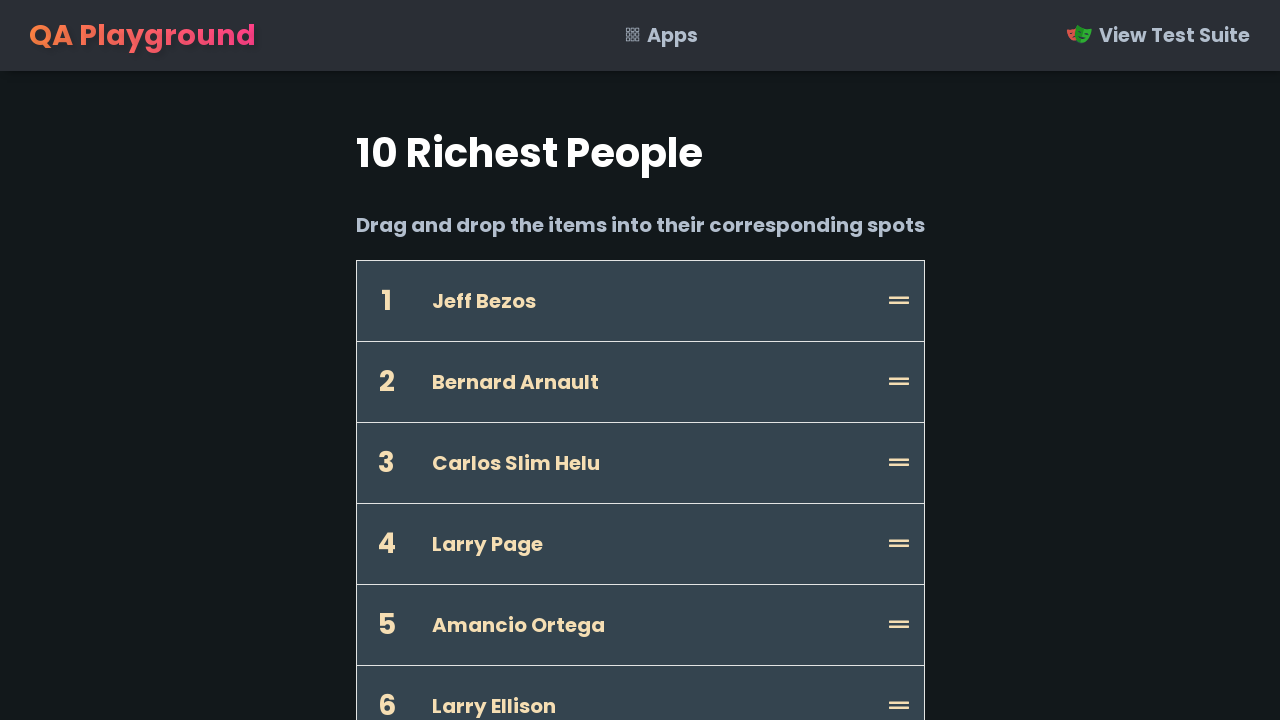

Located position 8 target
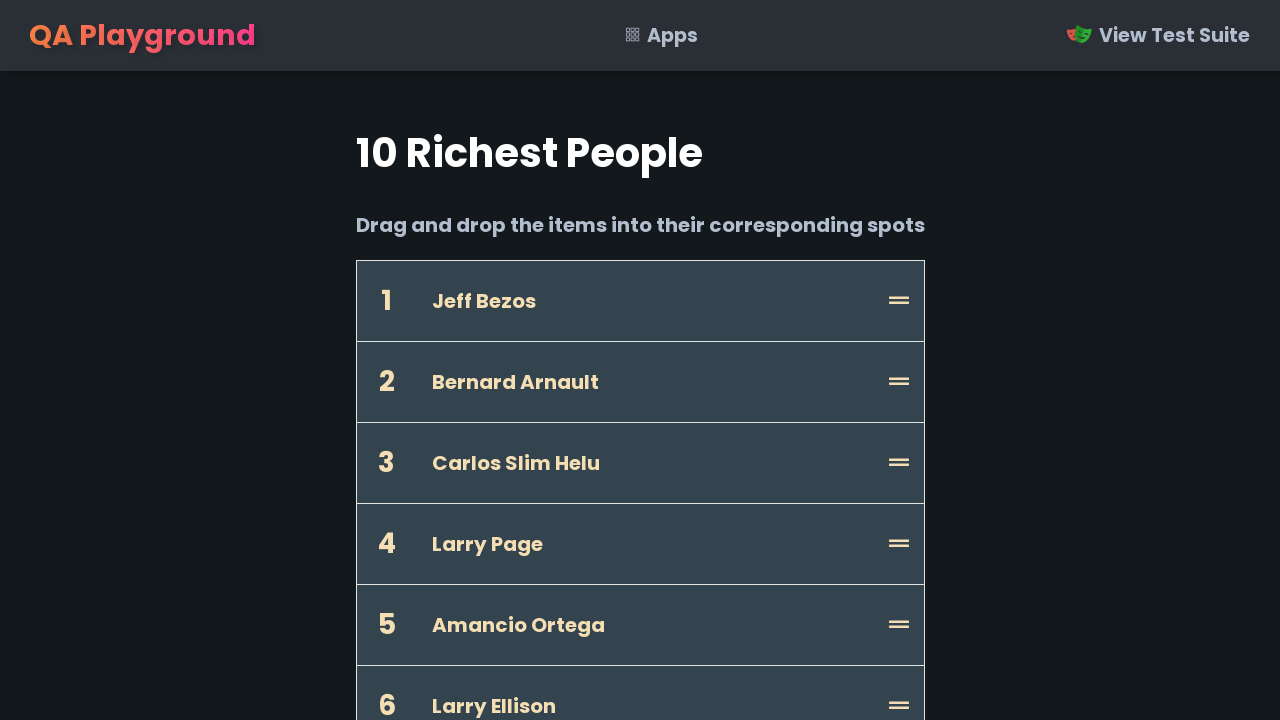

Located position 9 target
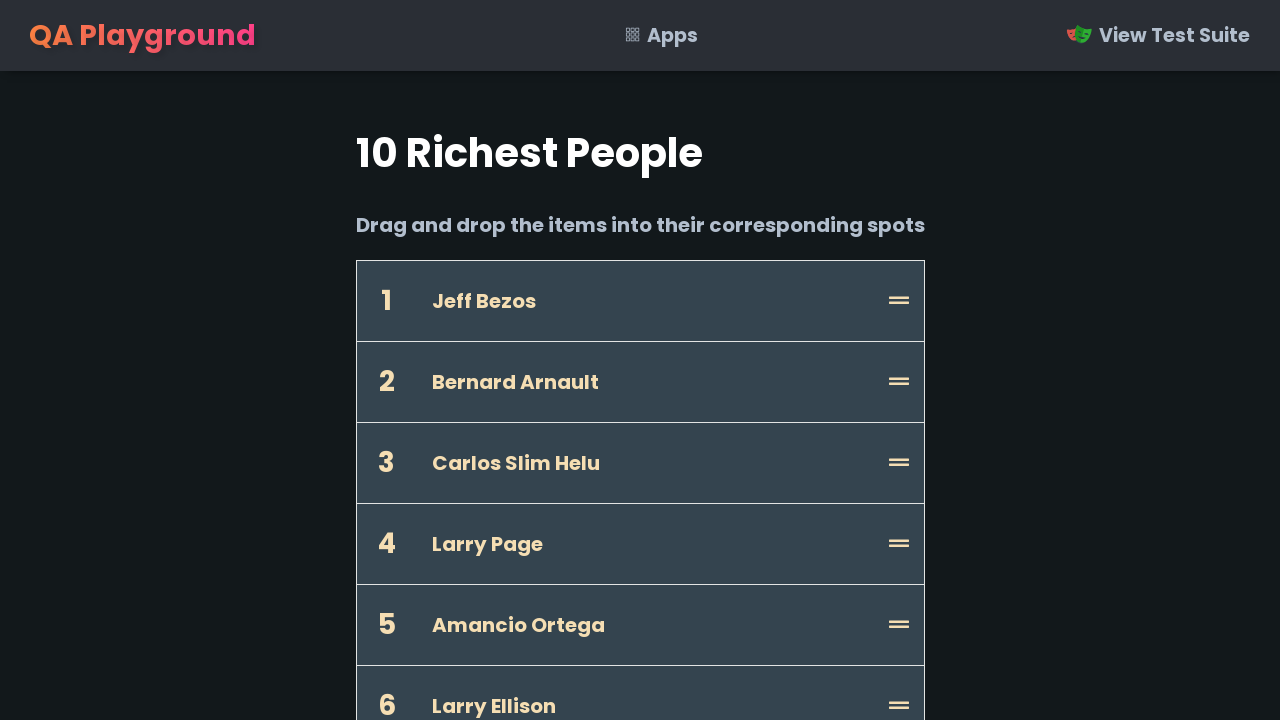

Located position 10 target
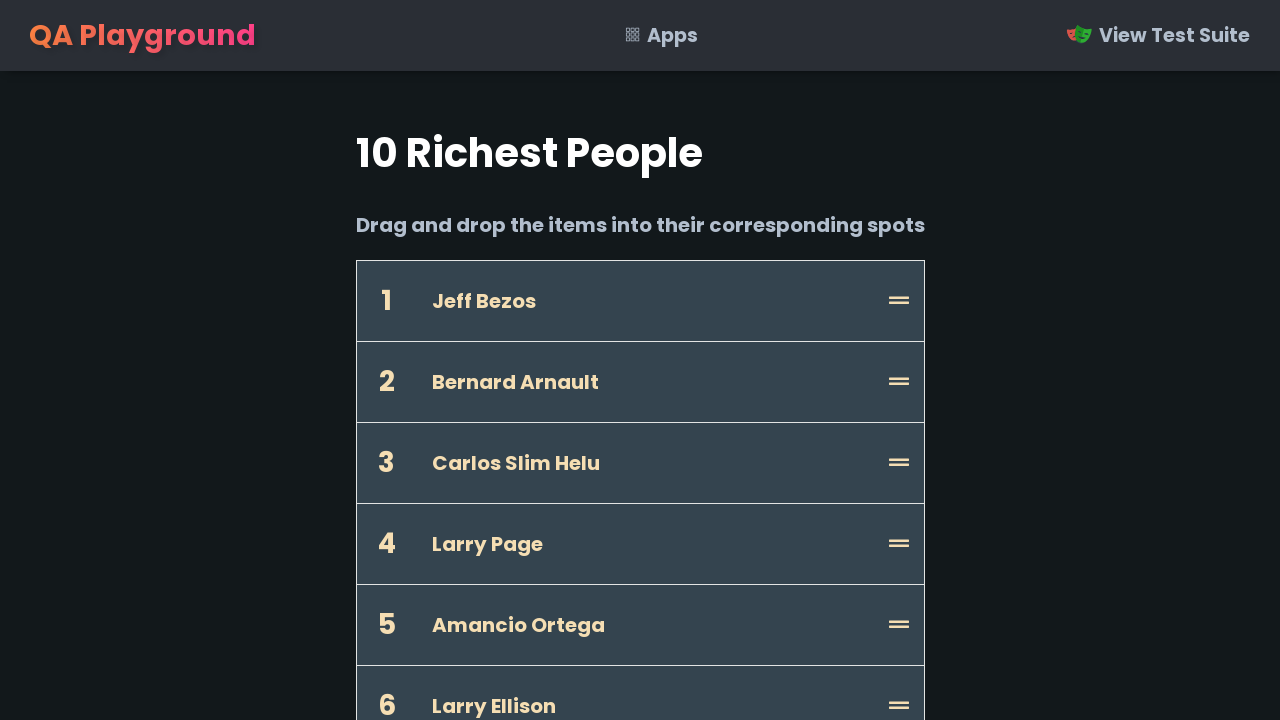

Dragged Jeff Bezos to position 1 at (386, 301)
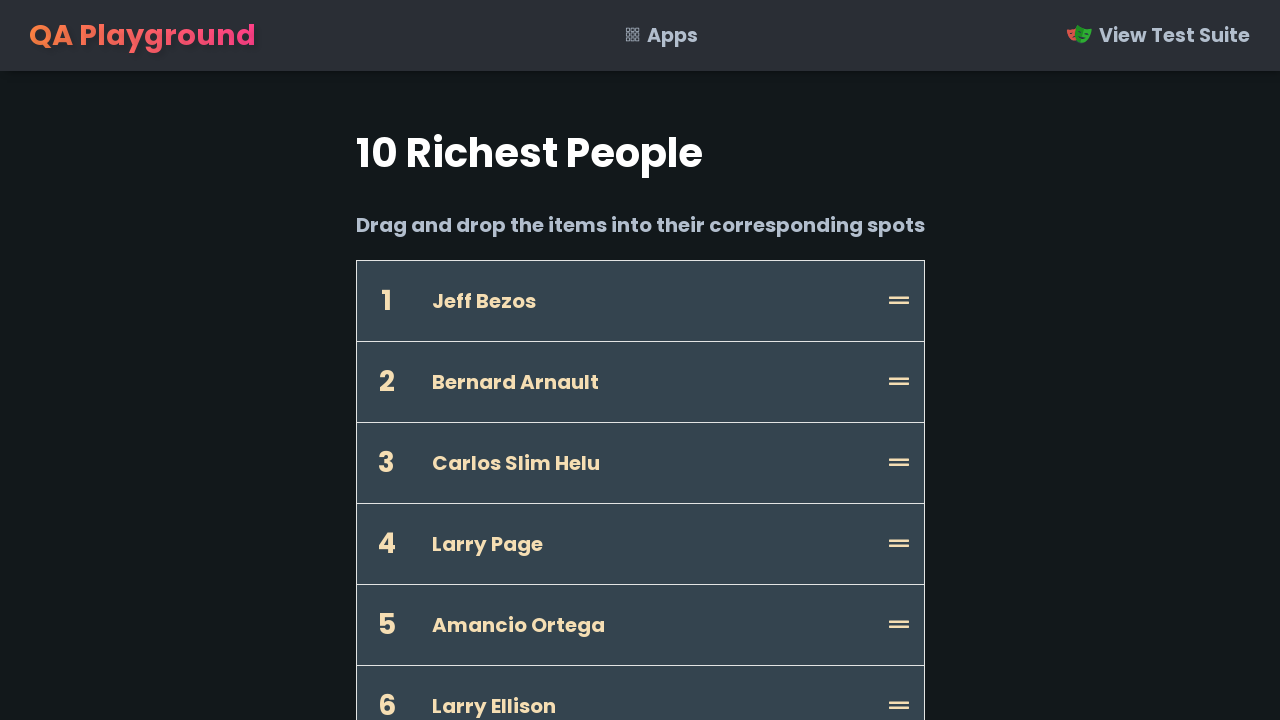

Dragged Bill Gates to position 2 at (386, 361)
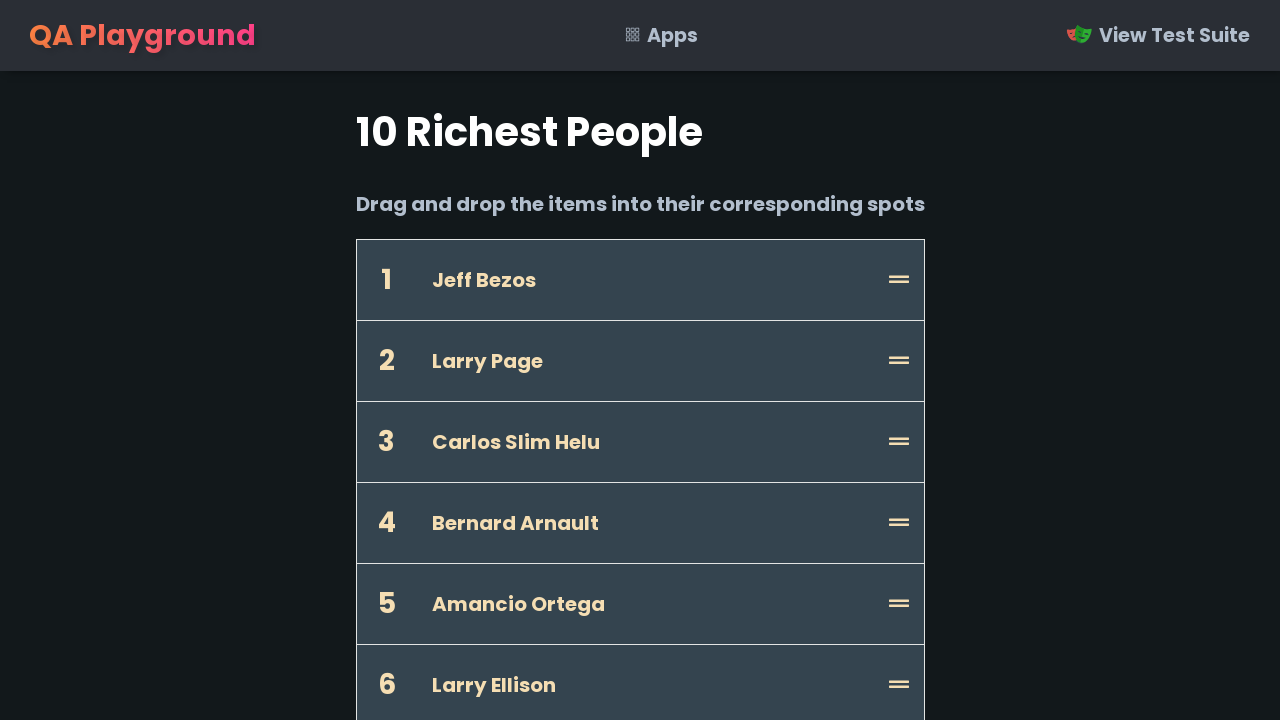

Dragged Warren Buffett to position 3 at (386, 361)
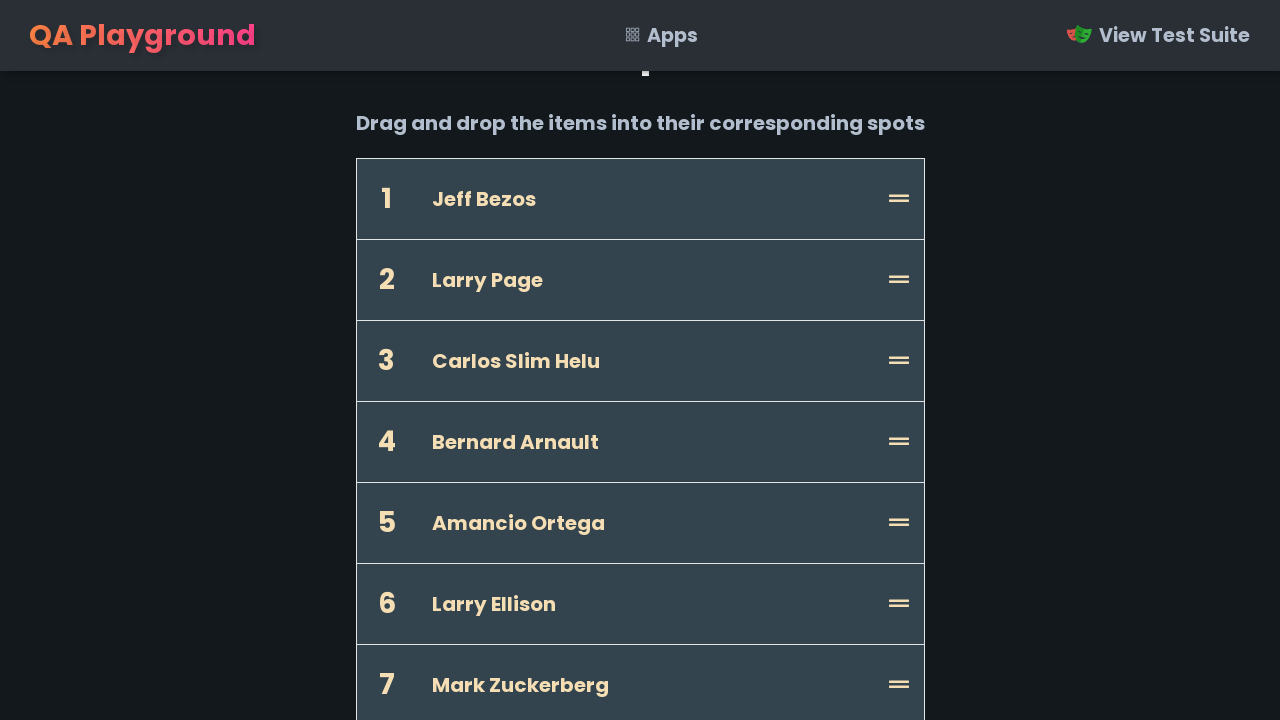

Dragged Bernard Arnault to position 4 at (386, 442)
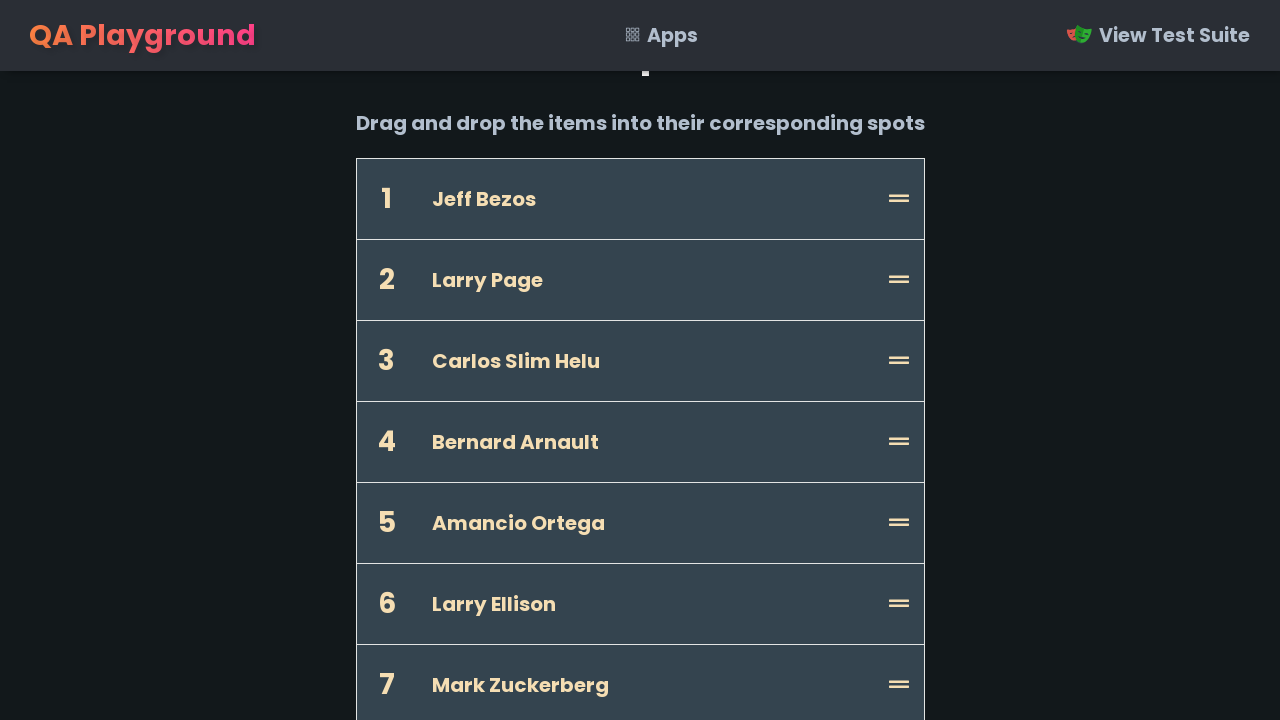

Dragged Carlos Slim Helu to position 5 at (386, 523)
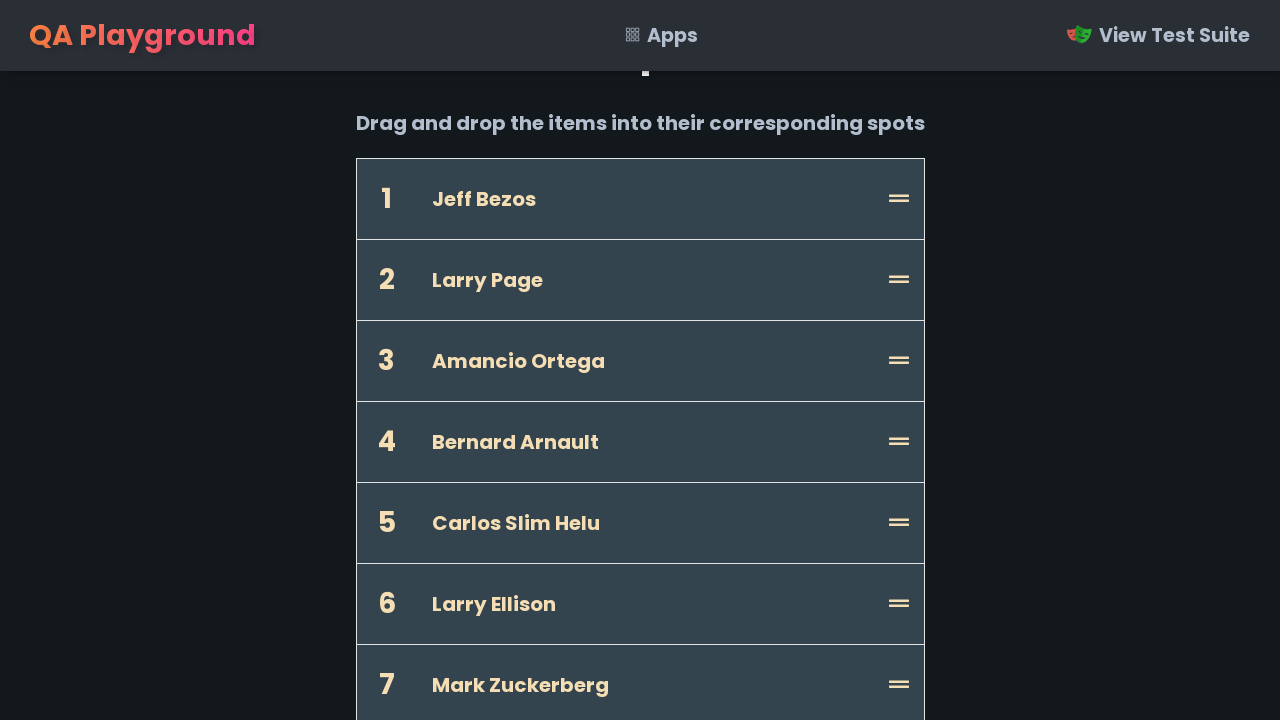

Dragged Amancio Ortega to position 6 at (386, 604)
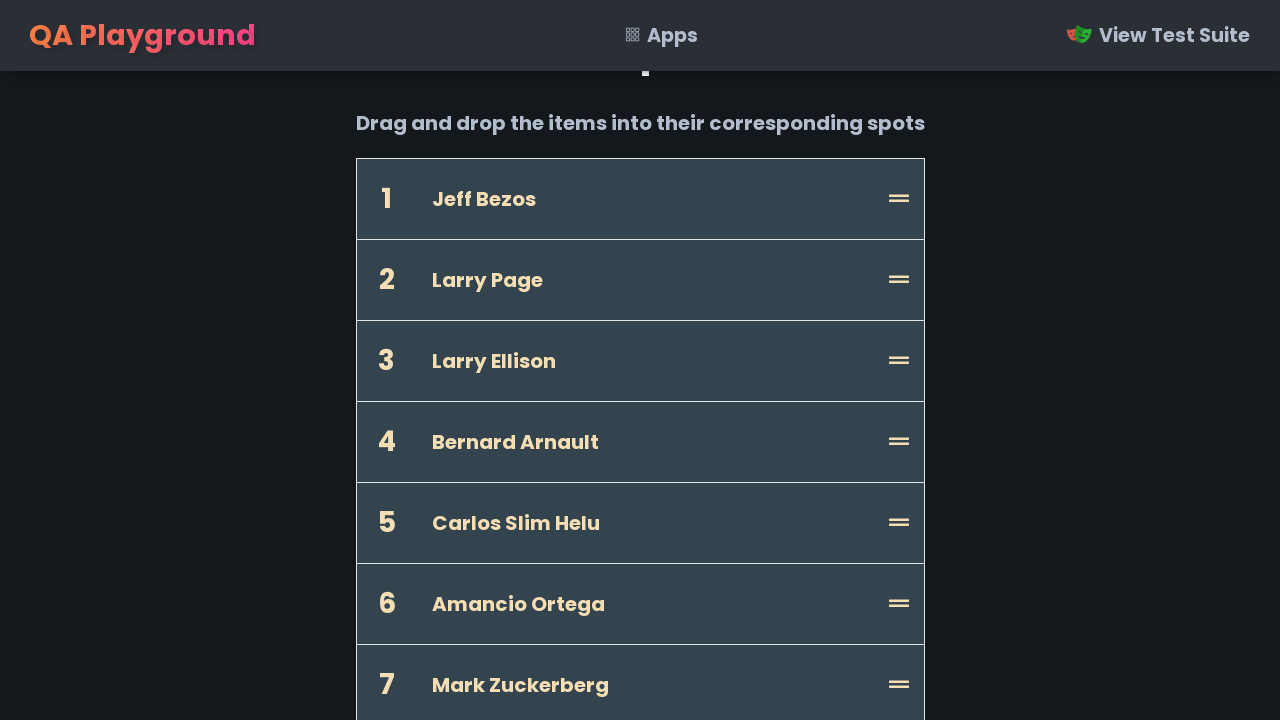

Dragged Larry Ellison to position 7 at (386, 685)
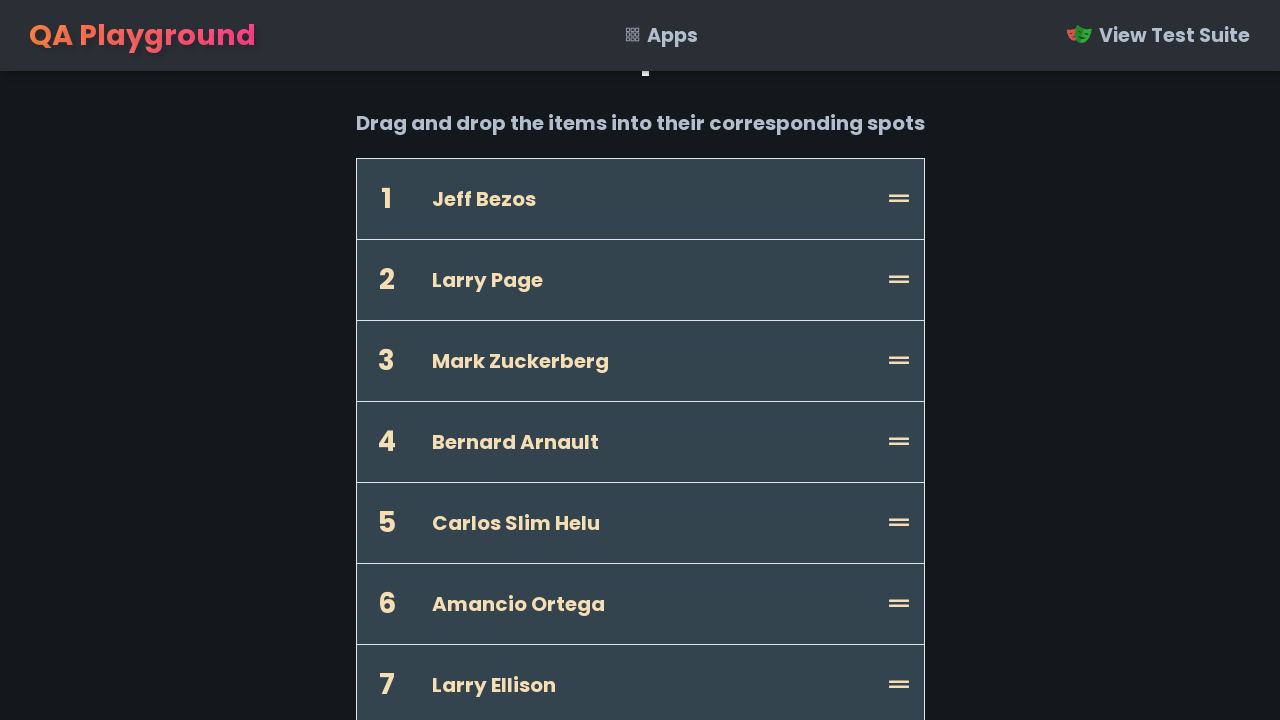

Dragged Mark Zuckerberg to position 8 at (386, 361)
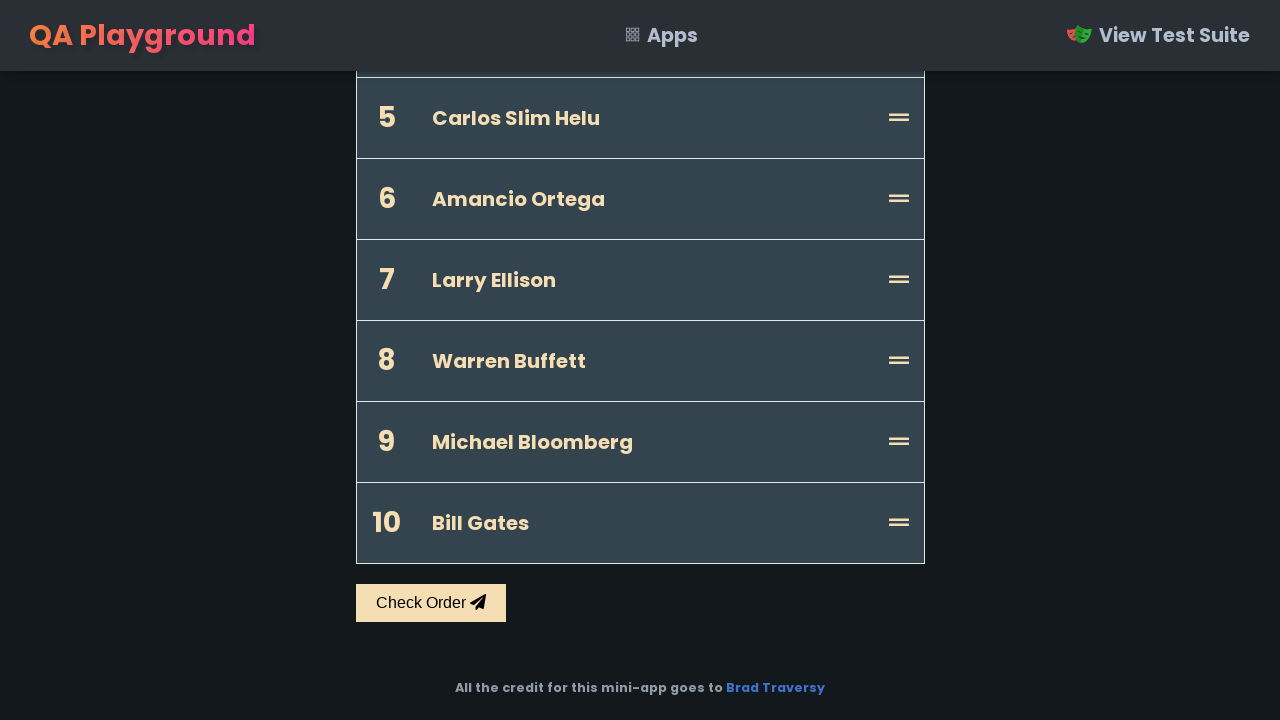

Dragged Michael Bloomberg to position 9 at (386, 442)
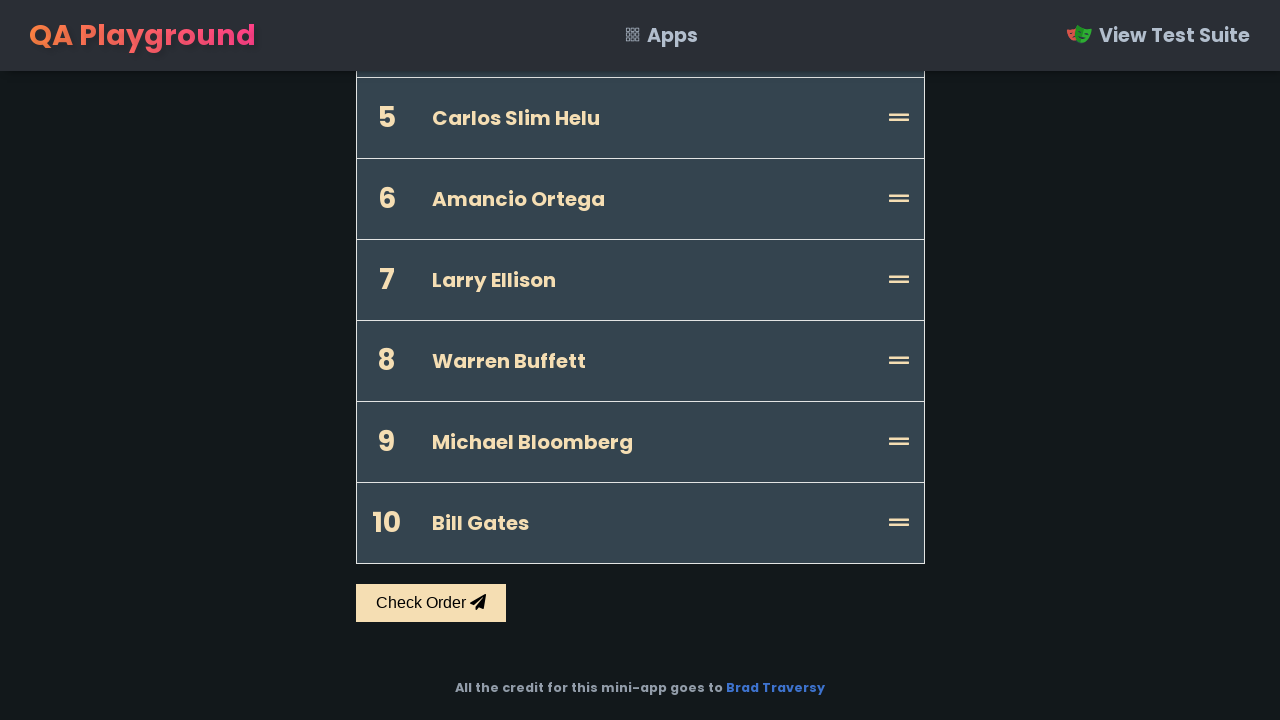

Dragged Larry Page to position 10 at (386, 505)
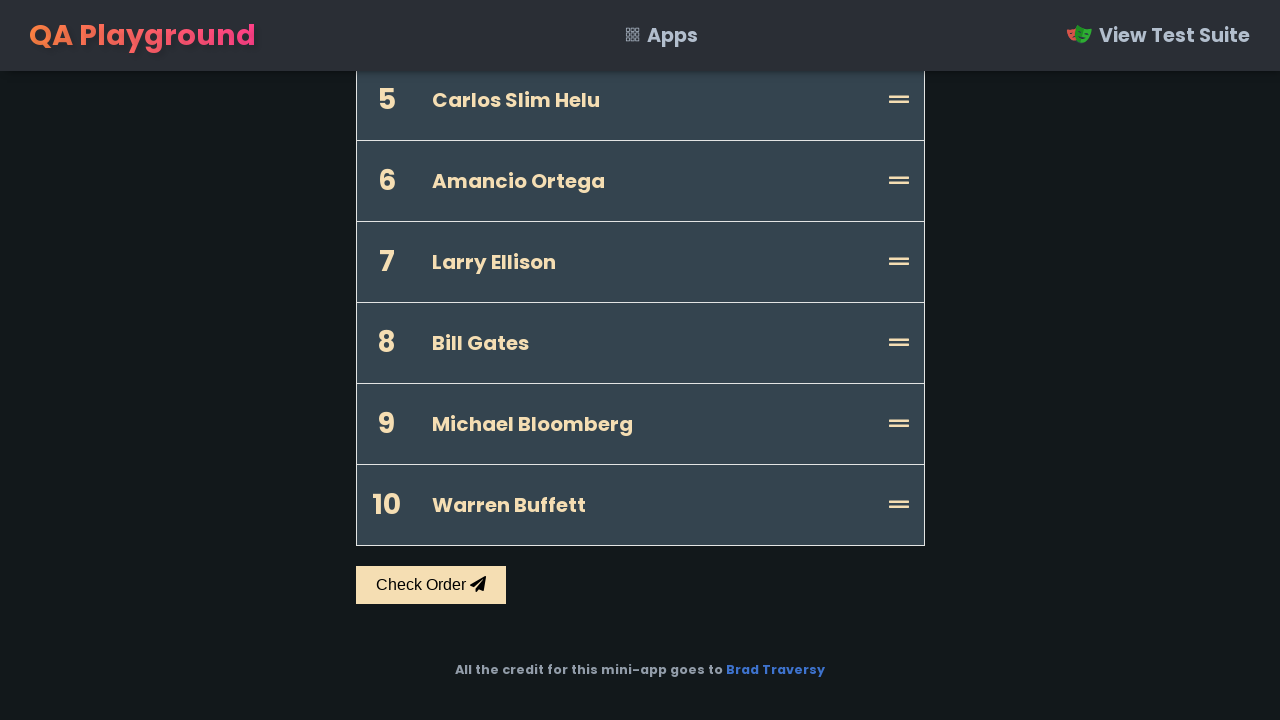

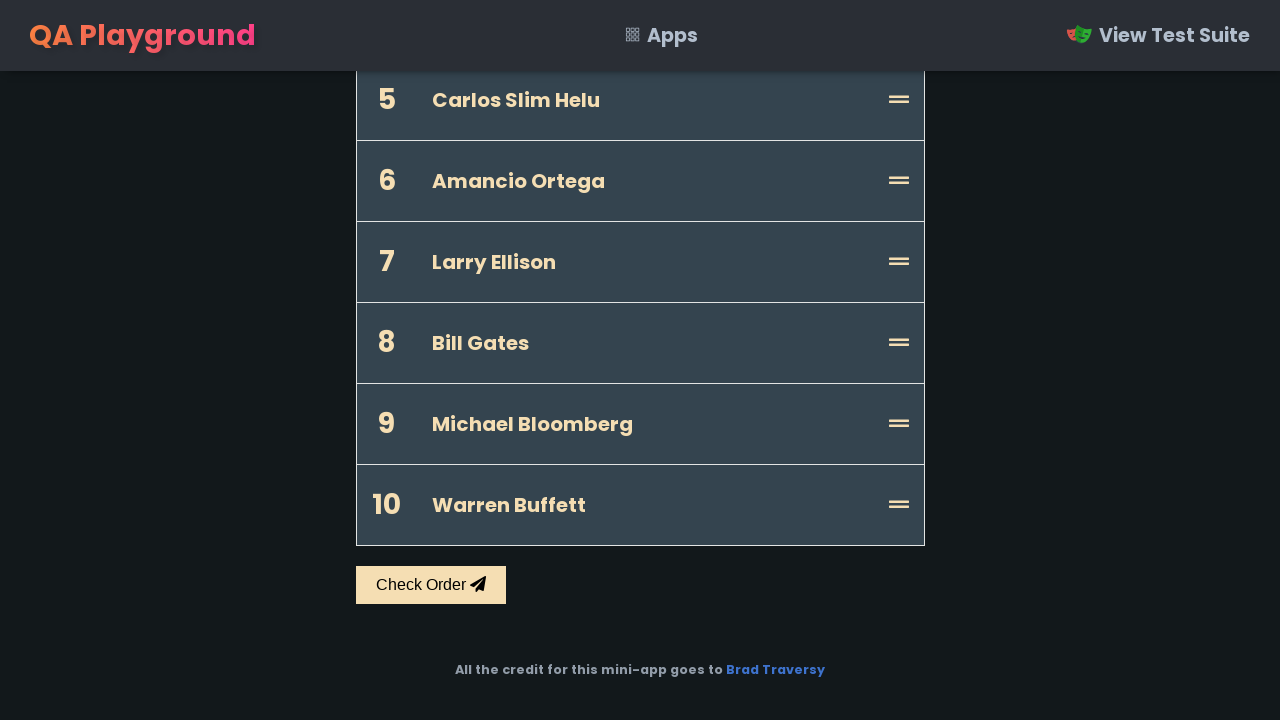